Tests right-click context menu functionality by right-clicking on an element and selecting the "Cut" option from the context menu

Starting URL: http://swisnl.github.io/jQuery-contextMenu/demo.html

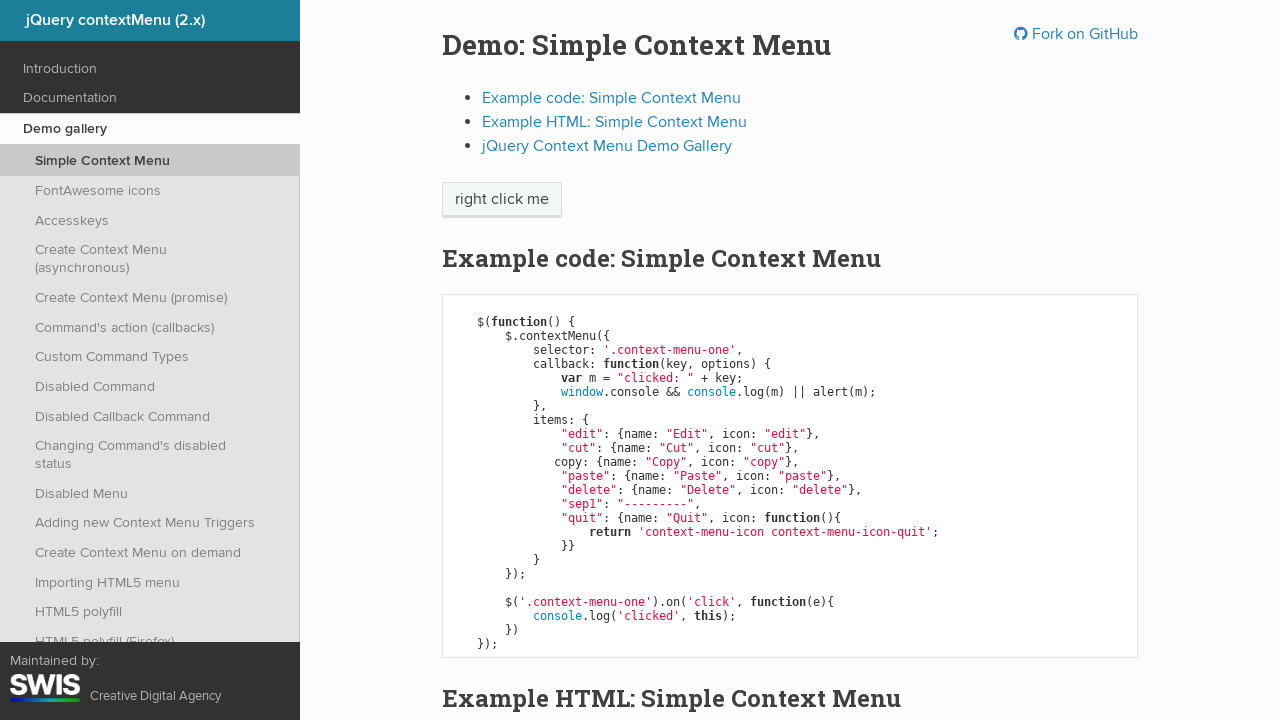

Located the 'right click me' element
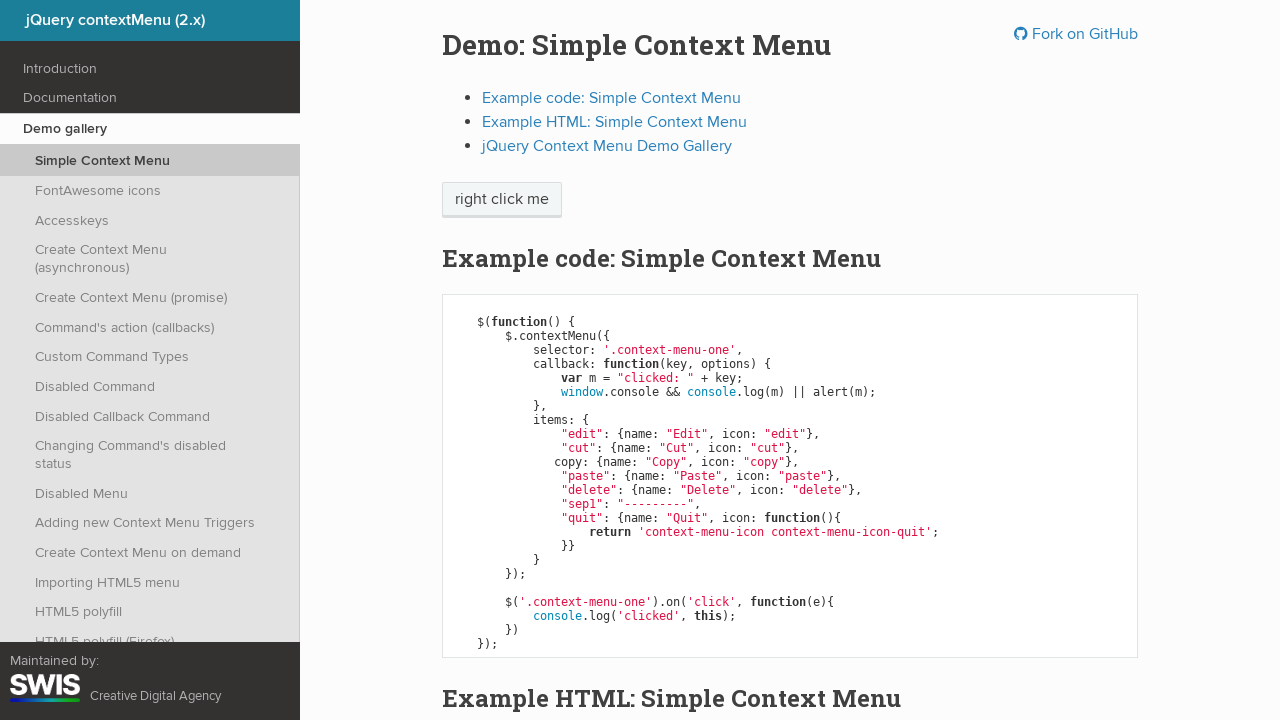

Right-clicked on the element to open context menu at (502, 200) on xpath=//span[text()='right click me']
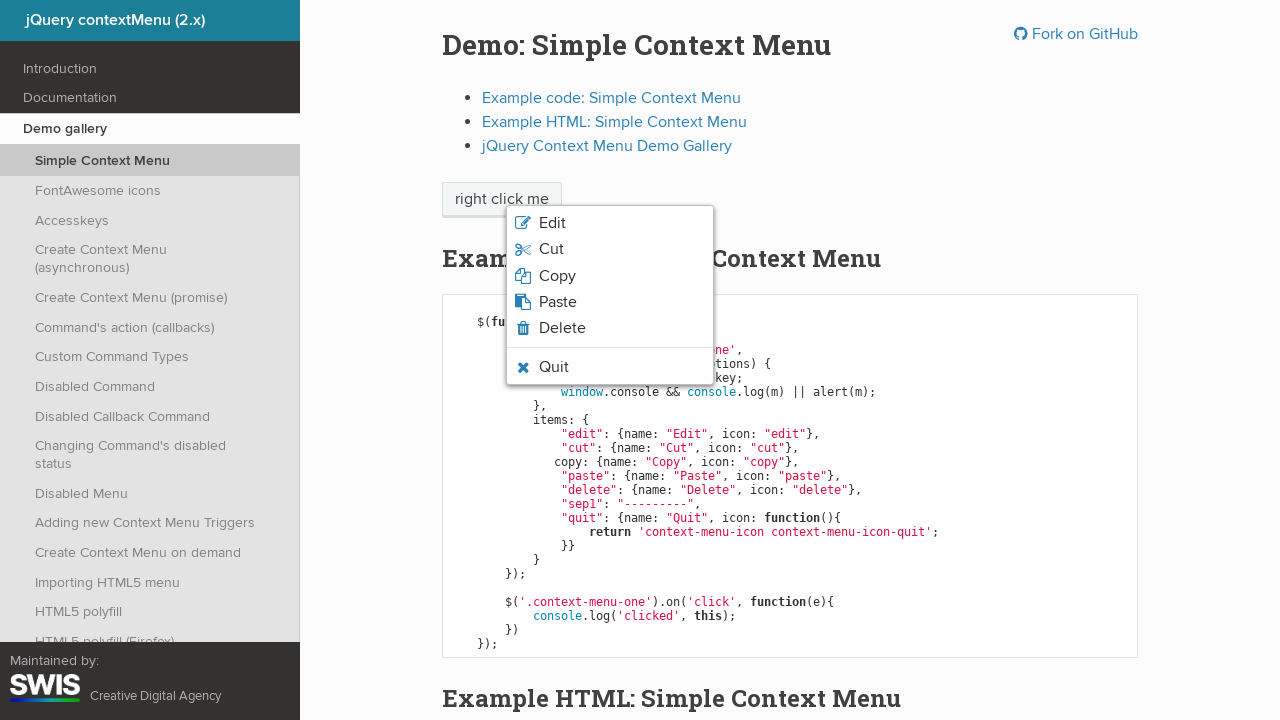

Clicked the 'Cut' option from the context menu at (610, 249) on xpath=//ul[@class='context-menu-list context-menu-root']/li[contains(@class,'con
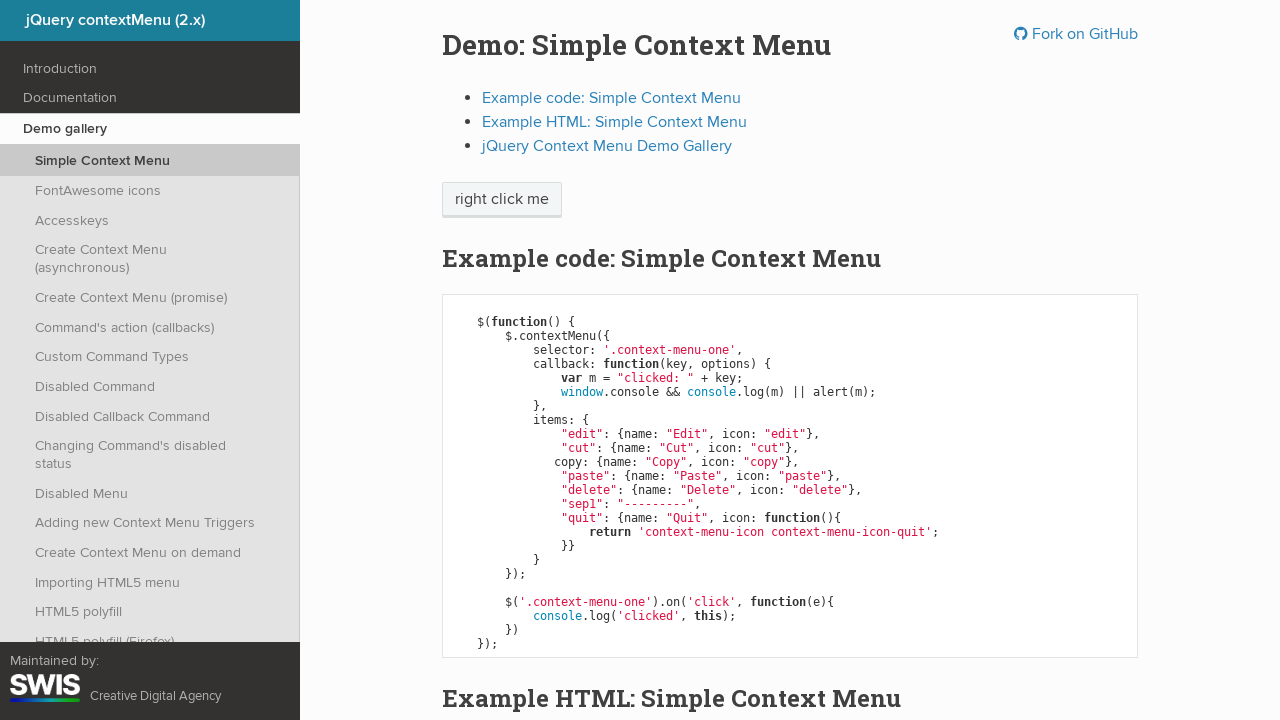

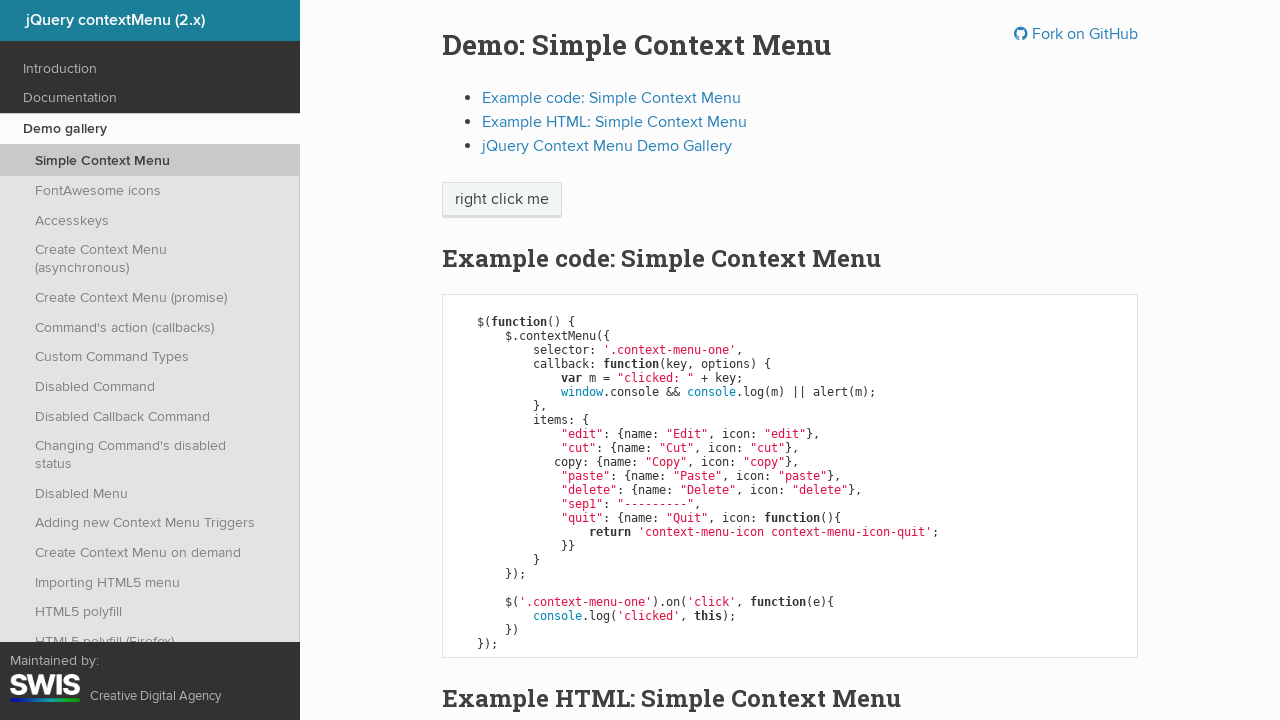